Navigates to Python.org homepage and verifies that event information is displayed in the events widget

Starting URL: https://www.python.org/

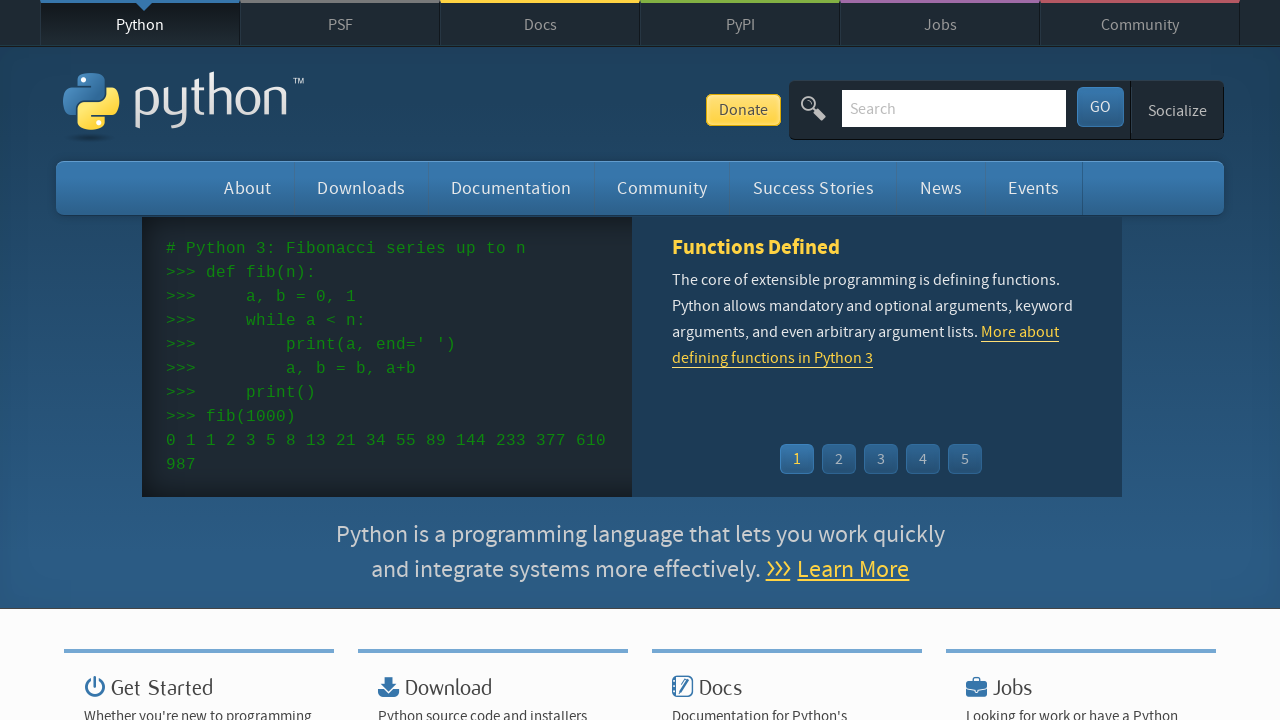

Navigated to Python.org homepage
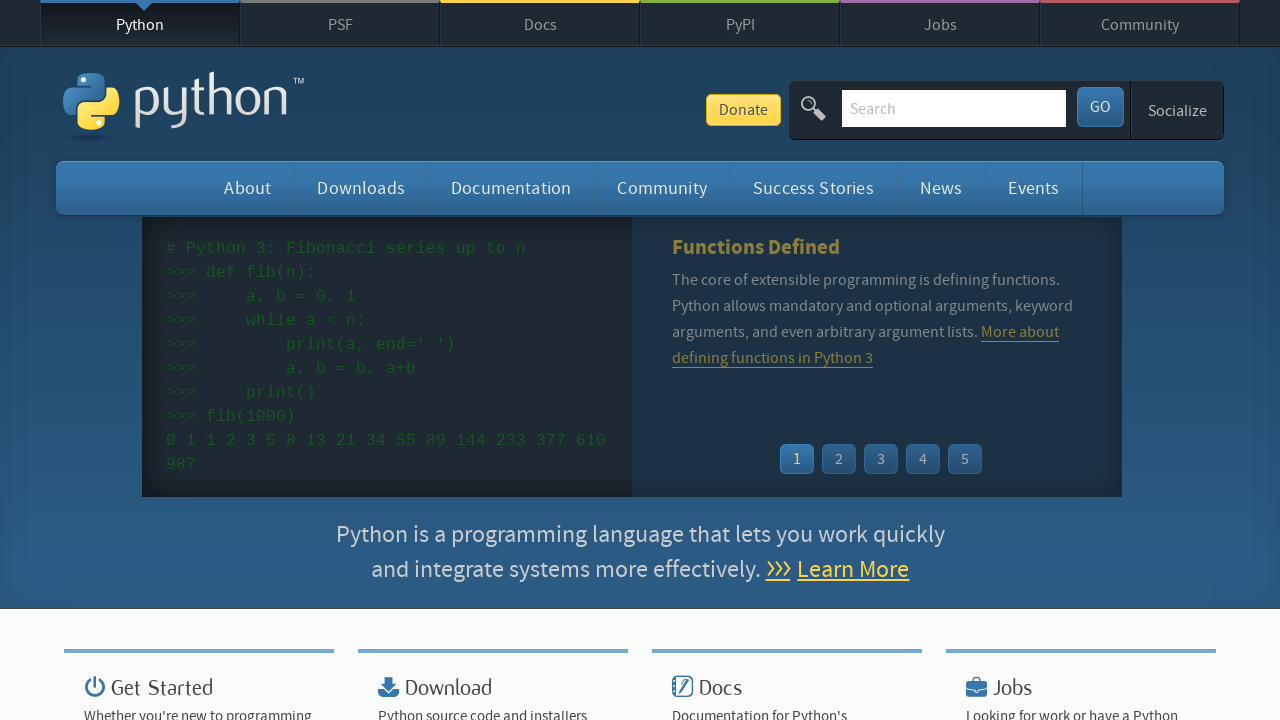

Event widget loaded
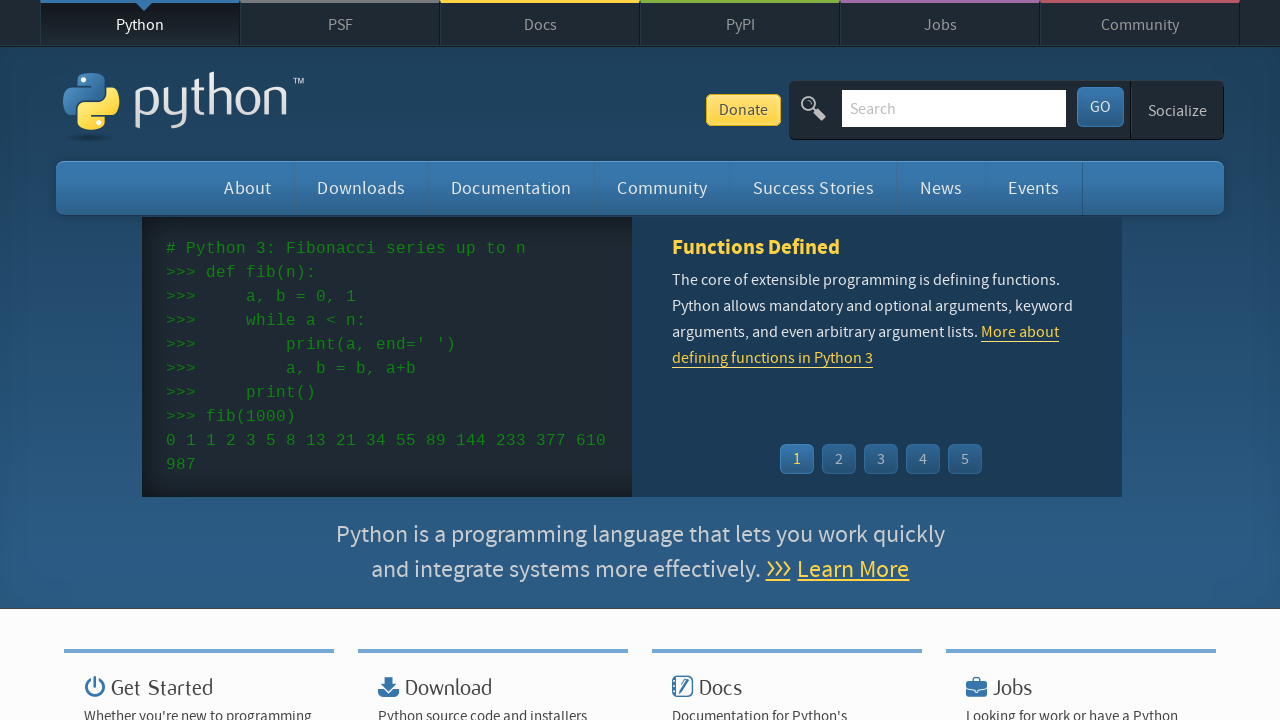

Event time elements are present in the widget
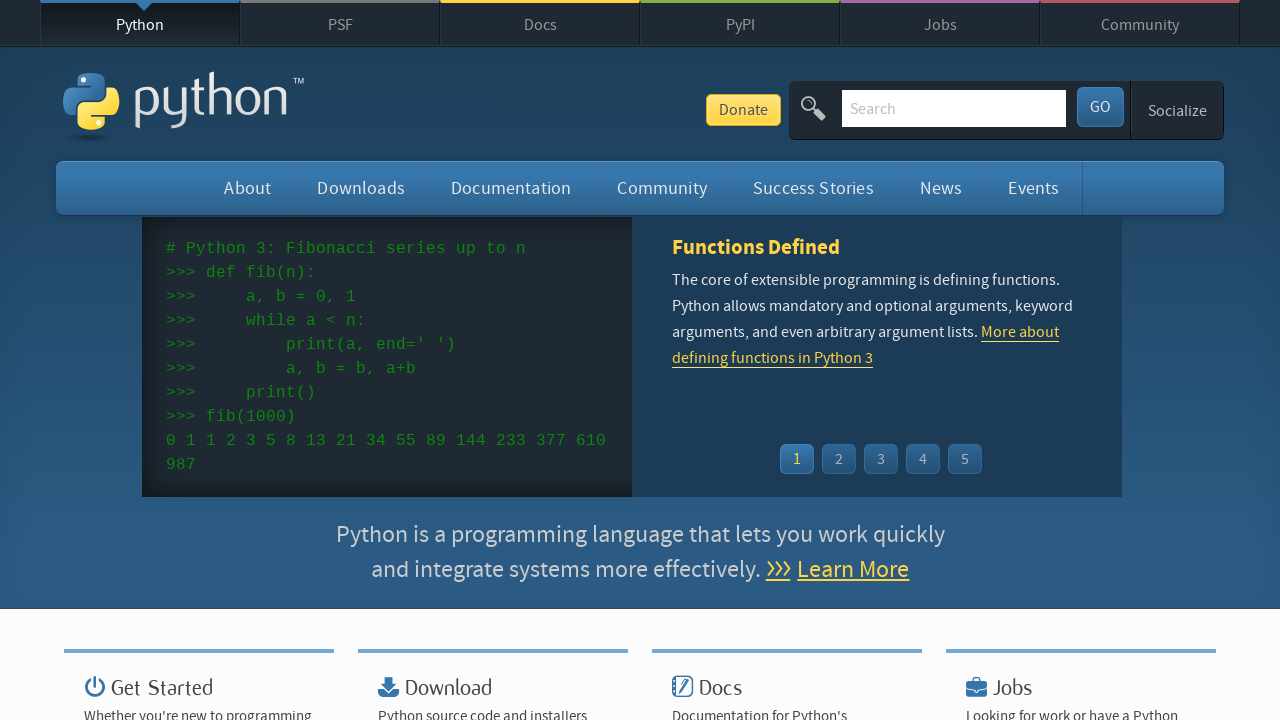

Event title links are present in the widget
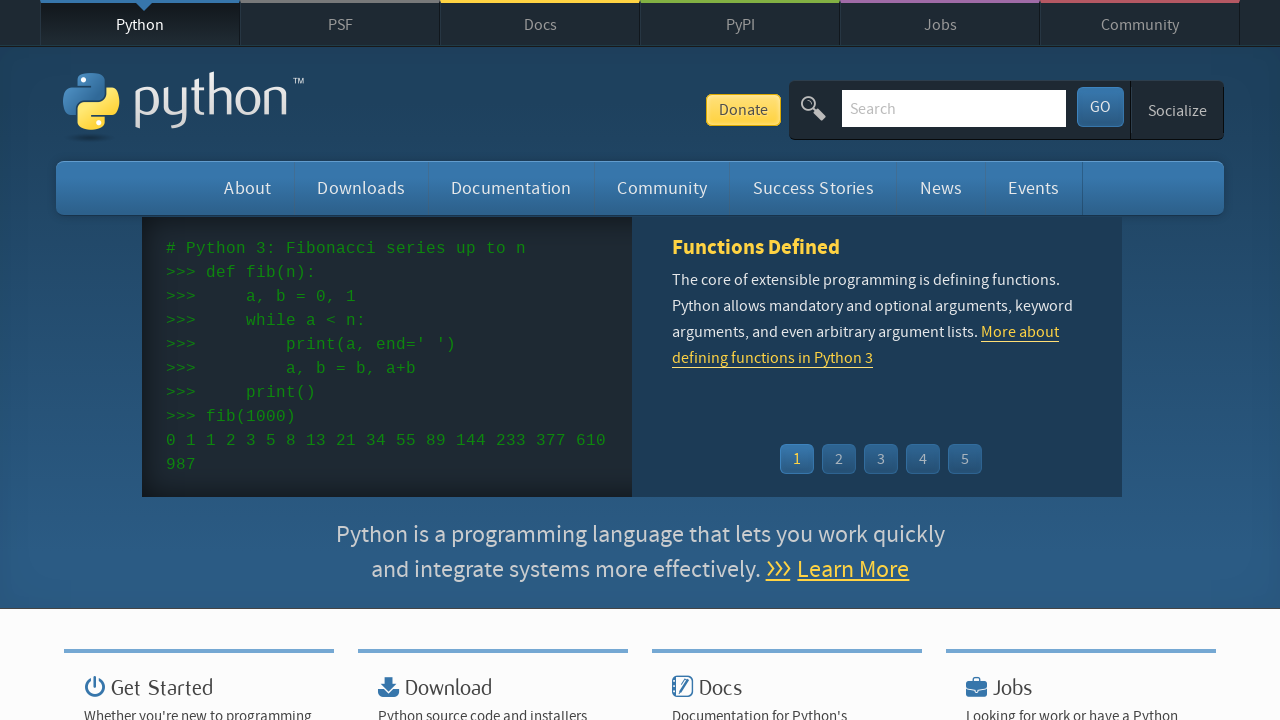

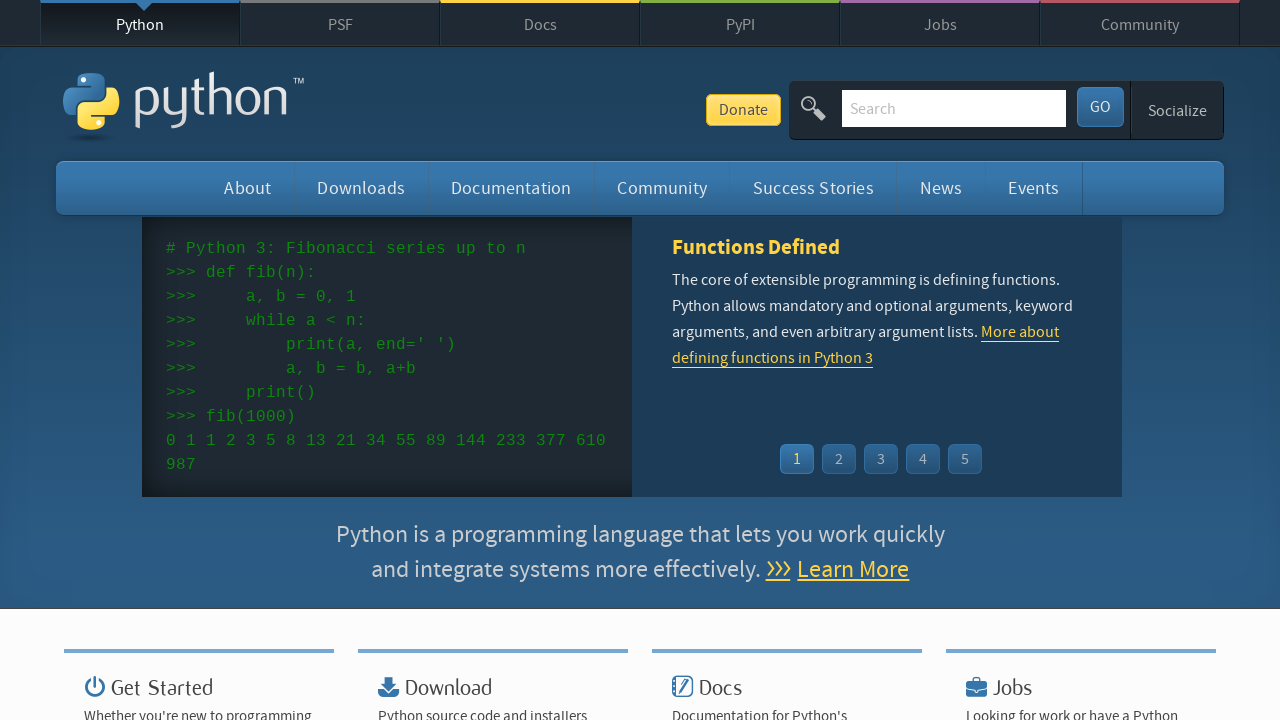